Tests search functionality on 1800flowers.com by entering "Roses" in the search box and verifying the search results page displays "Roses Delivery"

Starting URL: https://www.1800flowers.com/

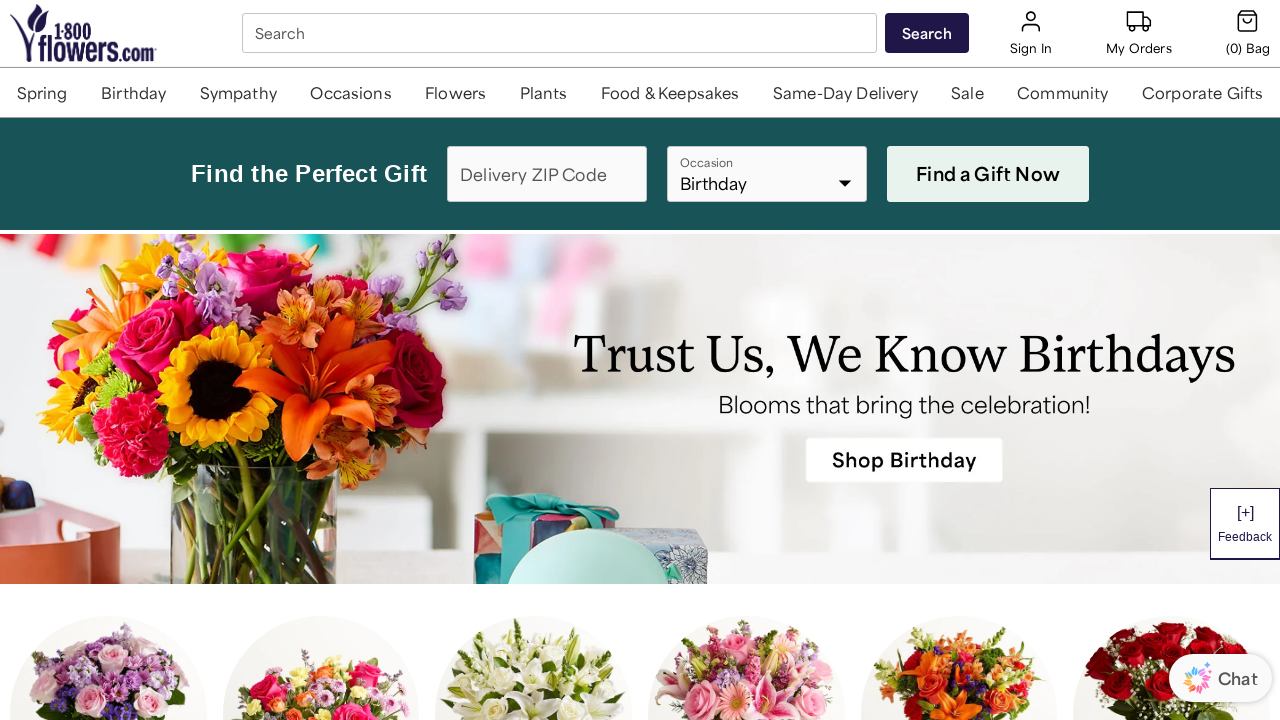

Search box became visible and clickable
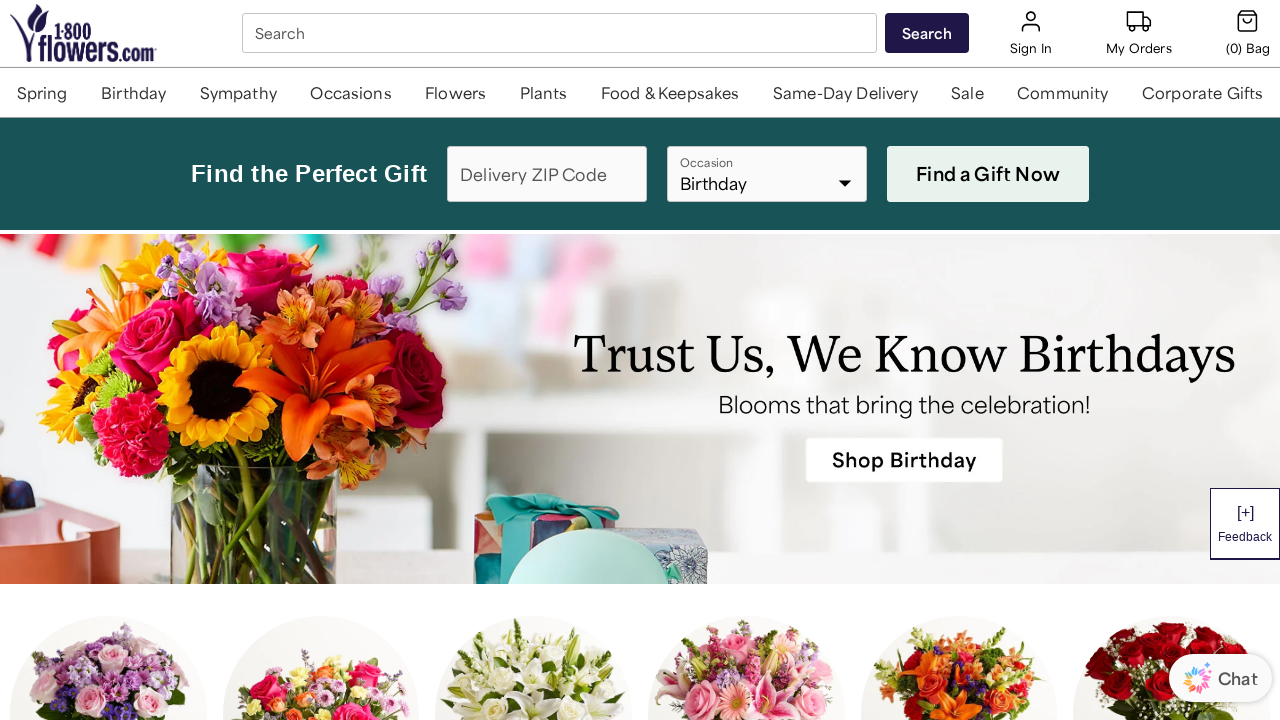

Entered 'Roses' in the search box on #SearchBox_desktop
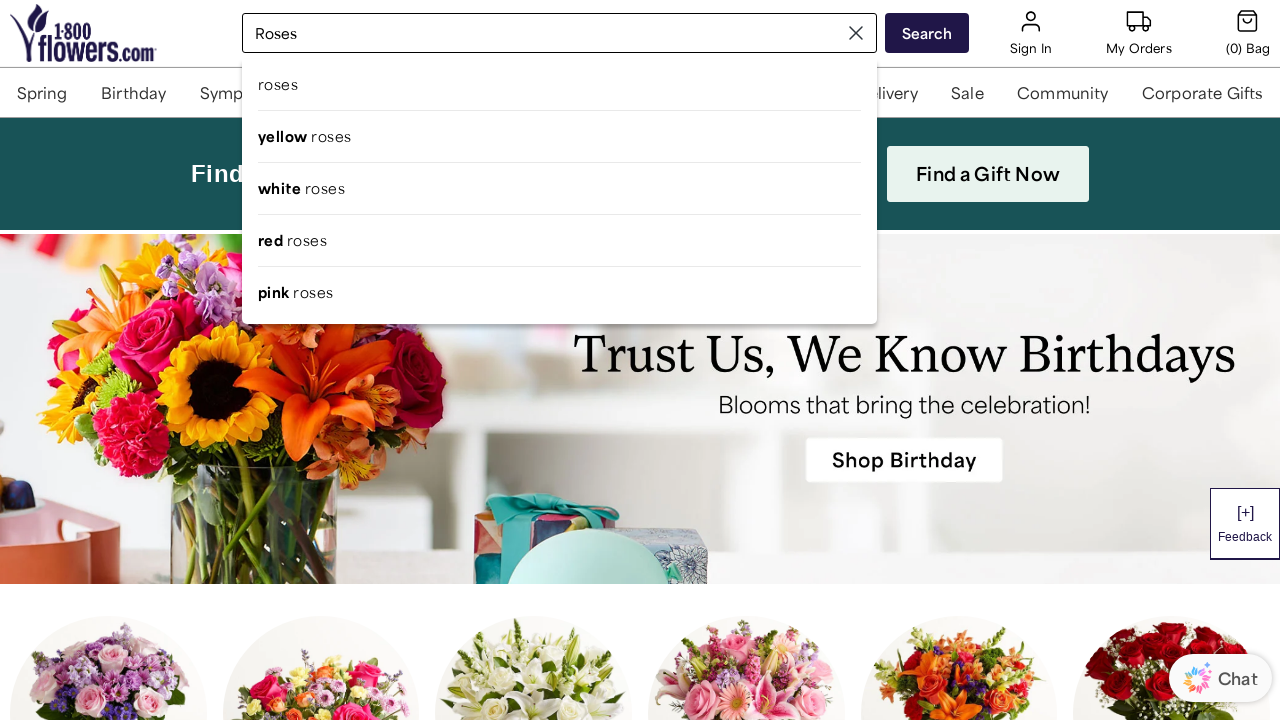

Clicked the search button at (927, 33) on #btn-search
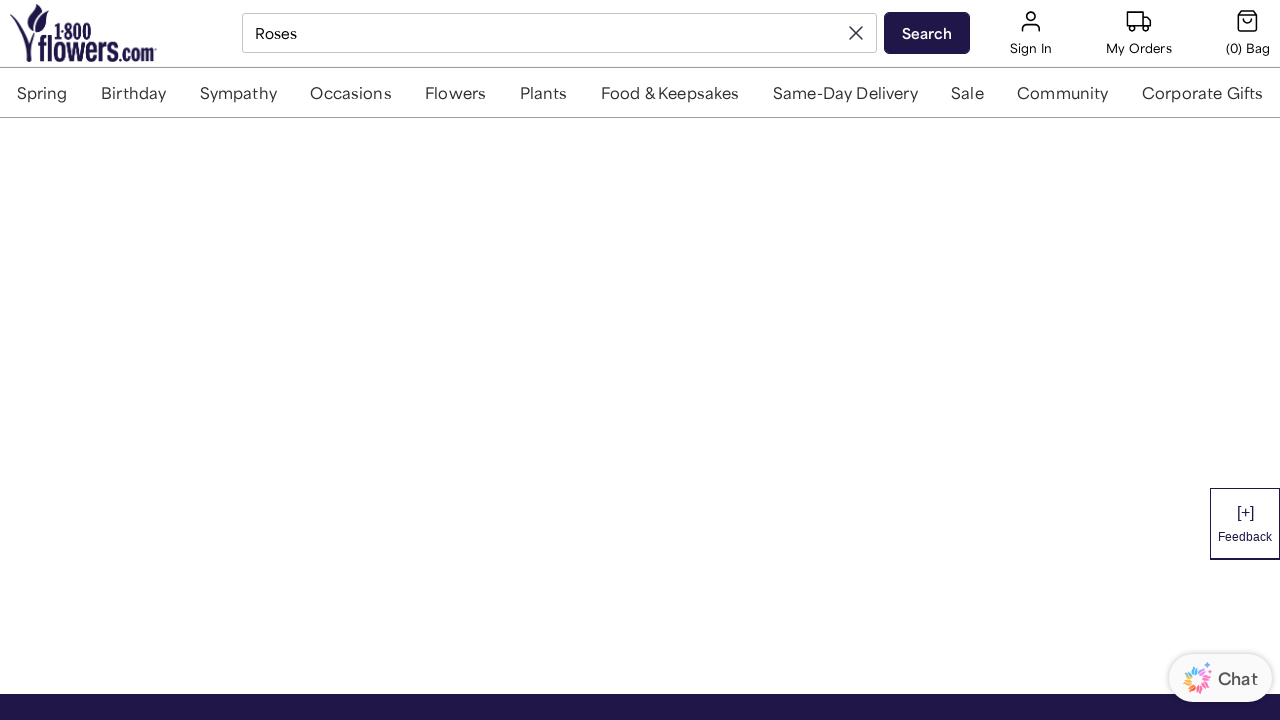

Search results page loaded with heading displayed
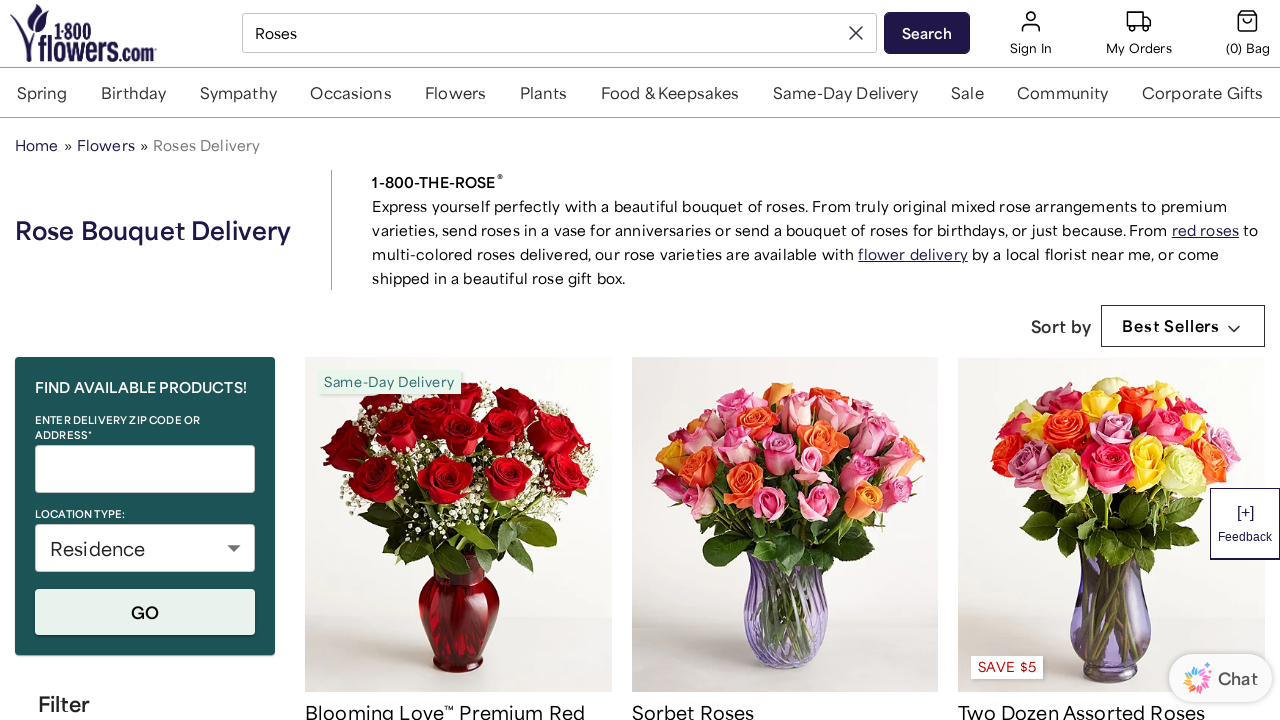

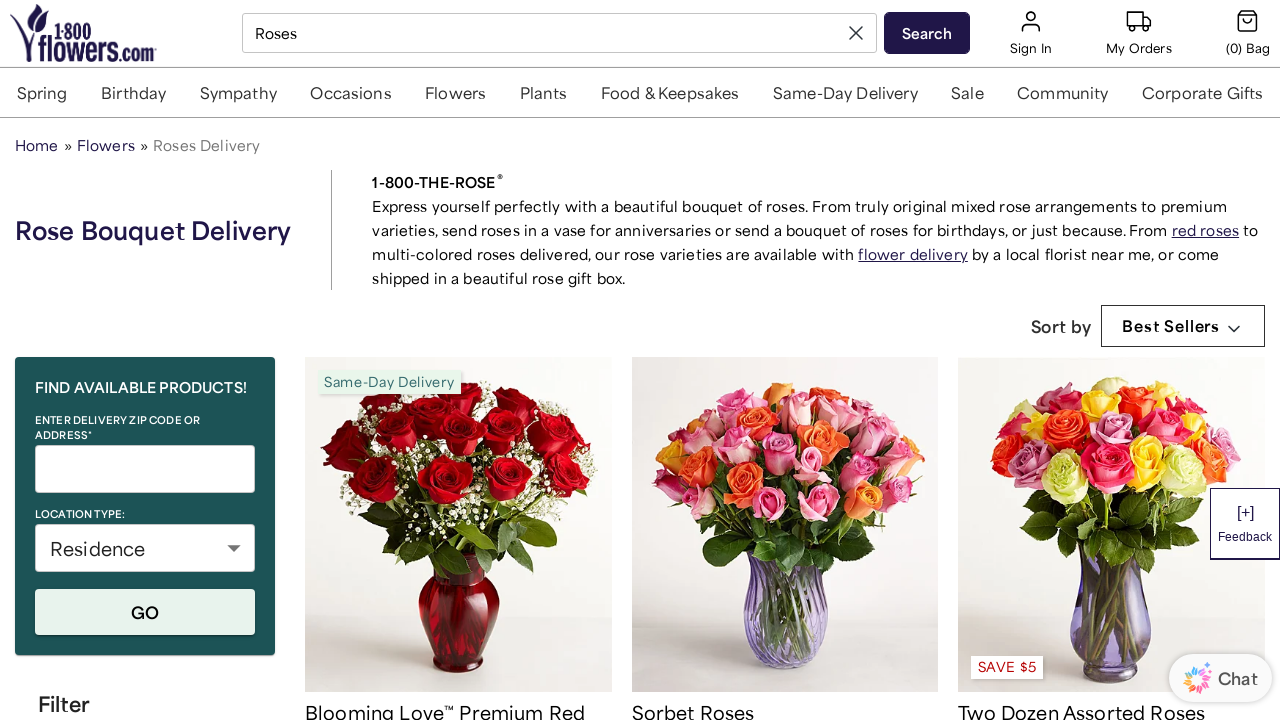